Navigates to an e-commerce vegetable store and adds specific items (Cucumber, Brocolli, Beetroot) to the shopping cart by matching product names and clicking their respective "Add to cart" buttons

Starting URL: https://rahulshettyacademy.com/seleniumPractise/

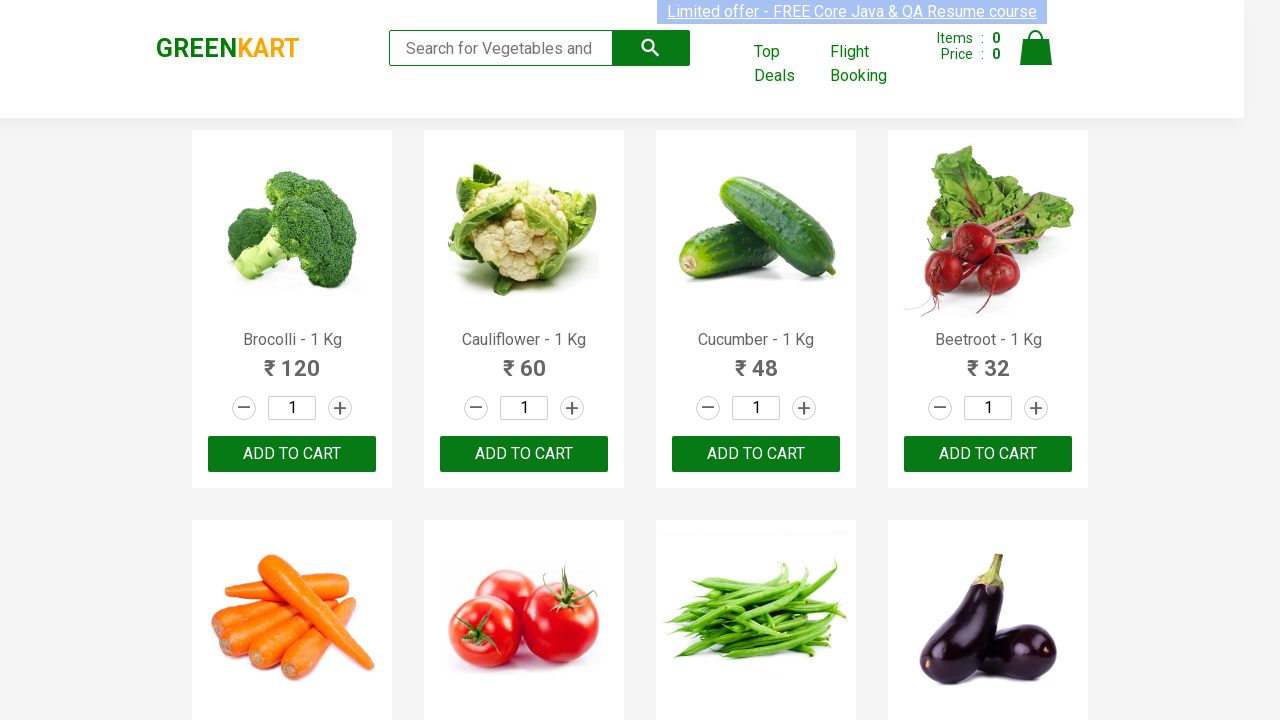

Navigated to e-commerce vegetable store at https://rahulshettyacademy.com/seleniumPractise/
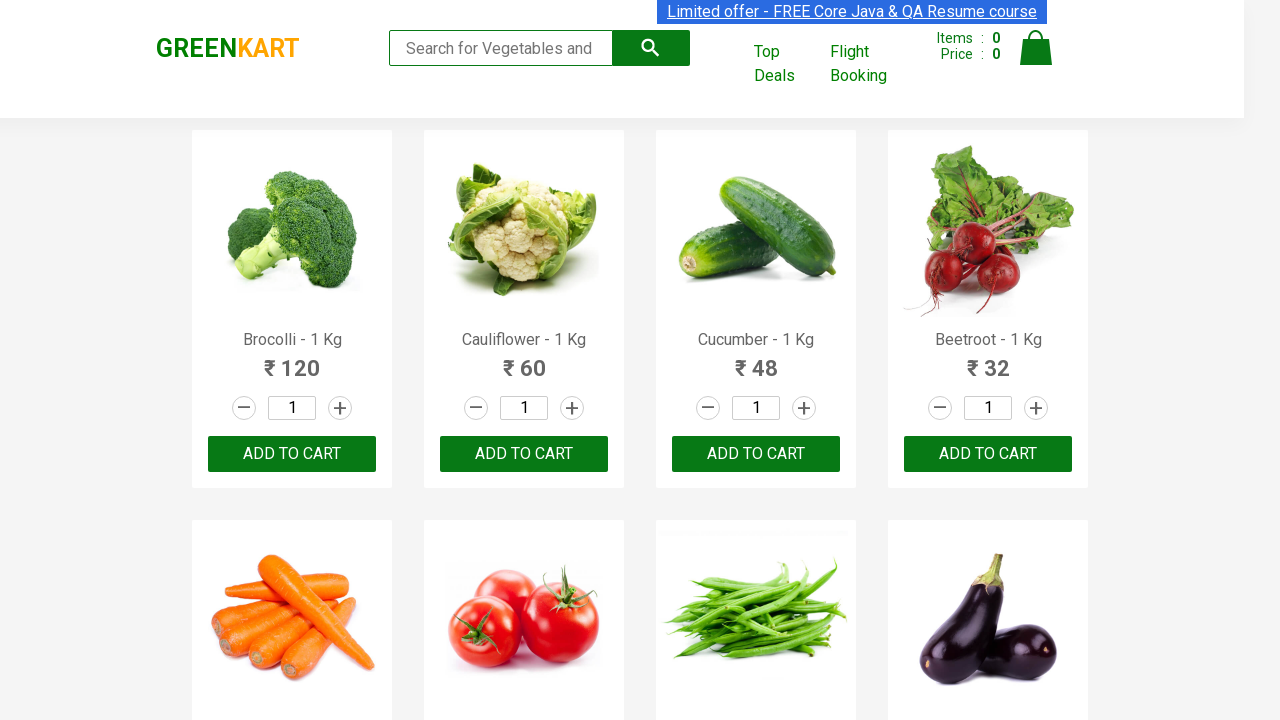

Retrieved all product elements from page
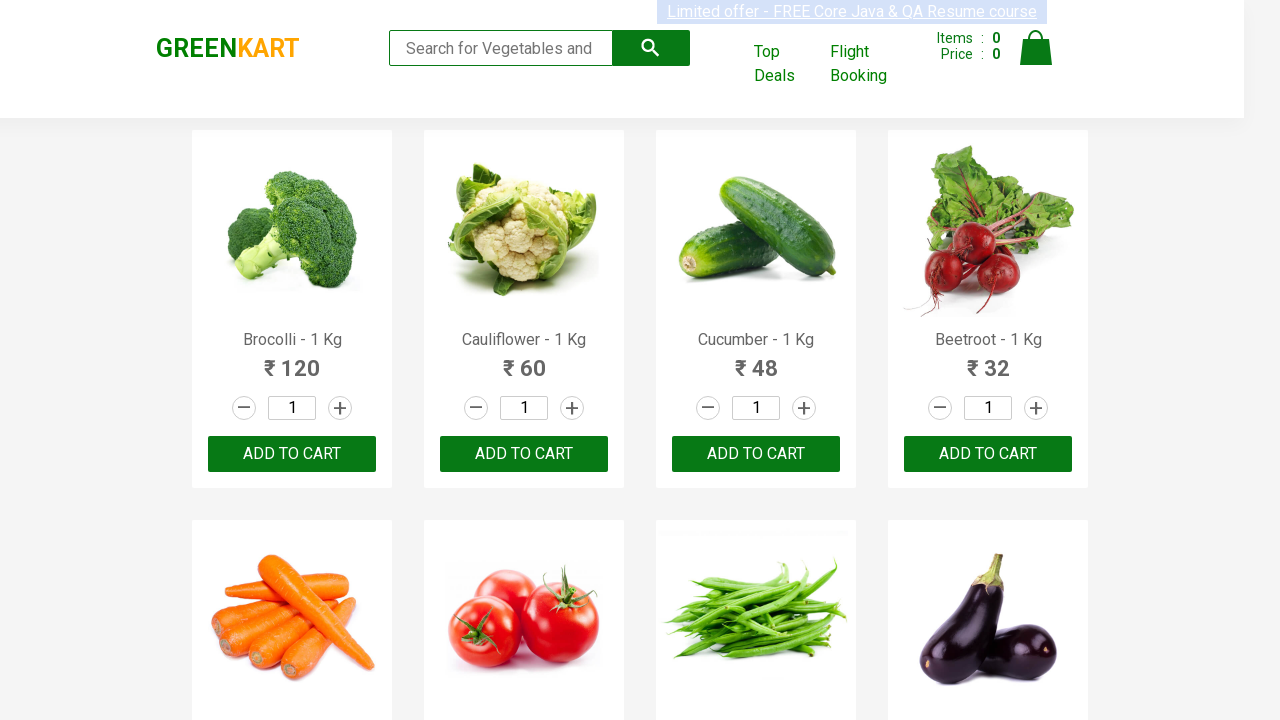

Extracted product name: Brocolli
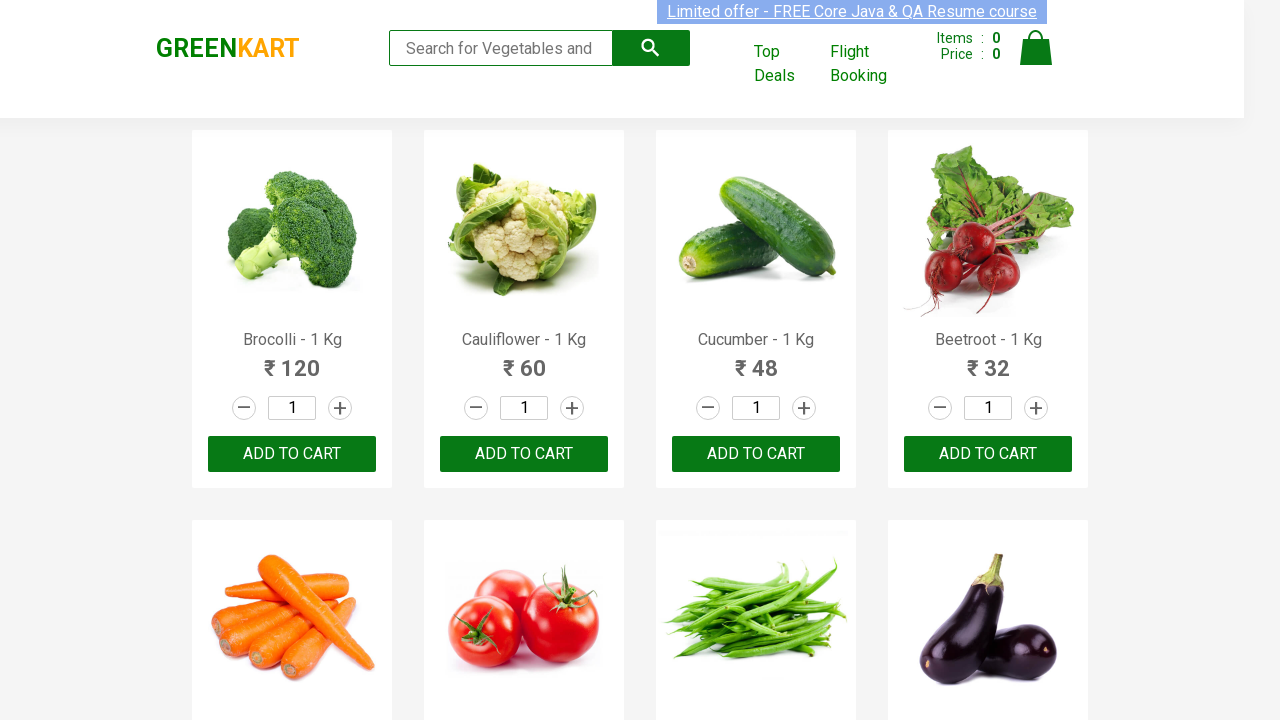

Clicked 'Add to cart' button for Brocolli at (292, 454) on div.product-action > button >> nth=0
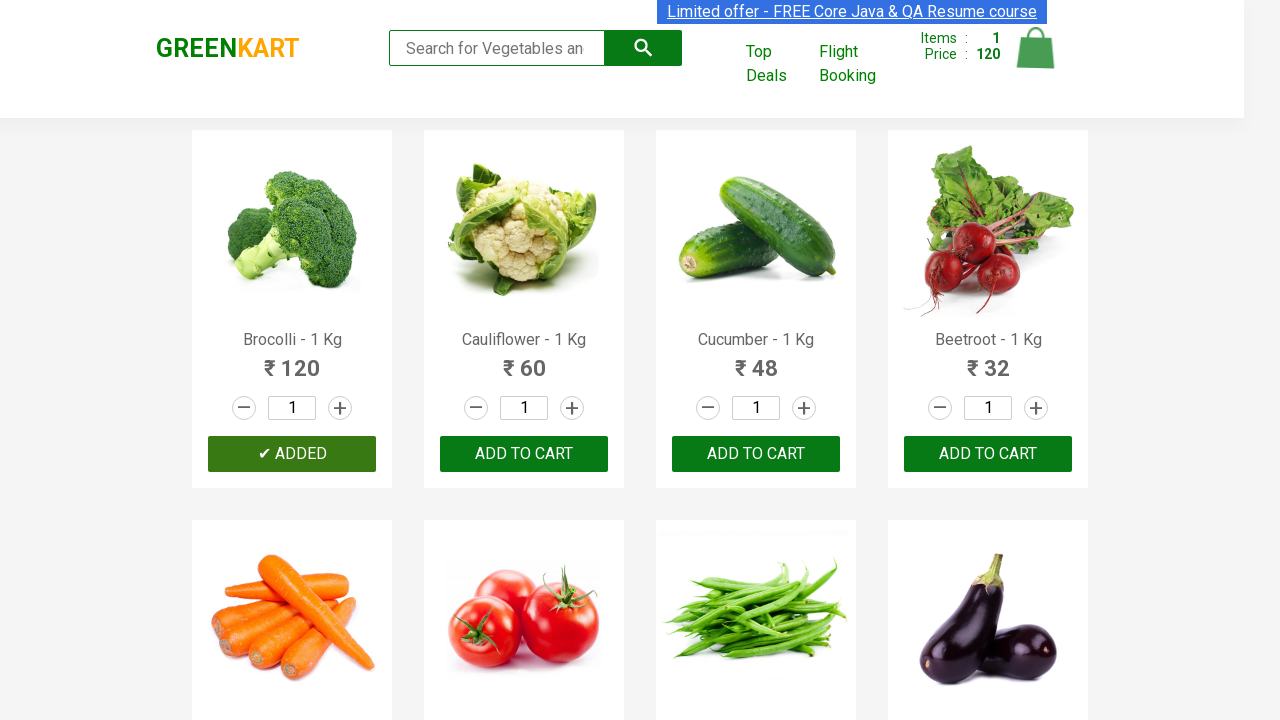

Added Brocolli to cart (1/3 items)
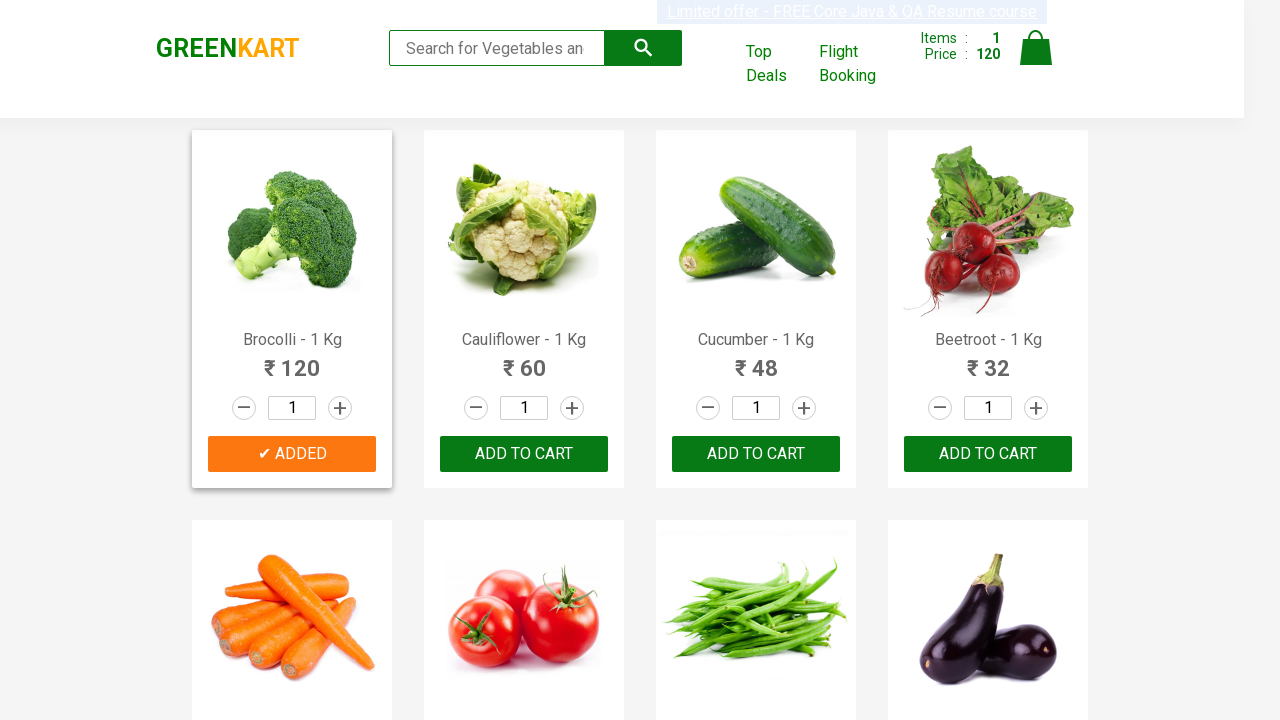

Extracted product name: Cauliflower
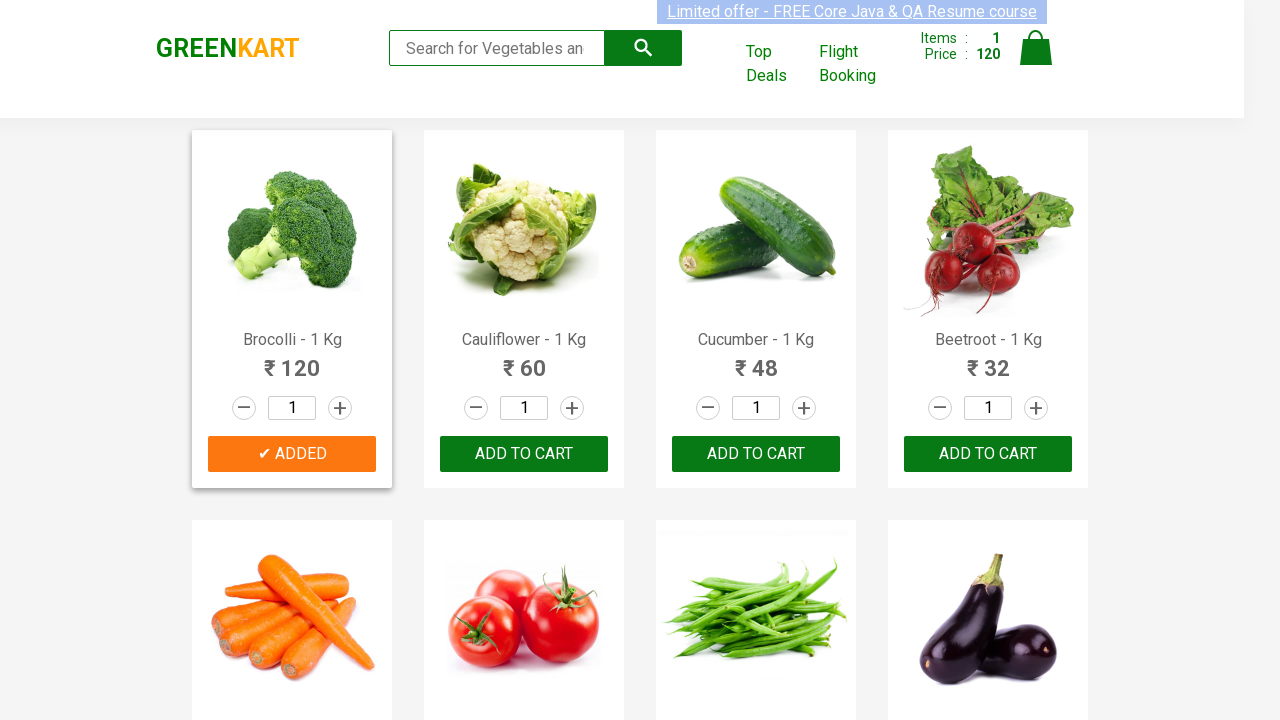

Extracted product name: Cucumber
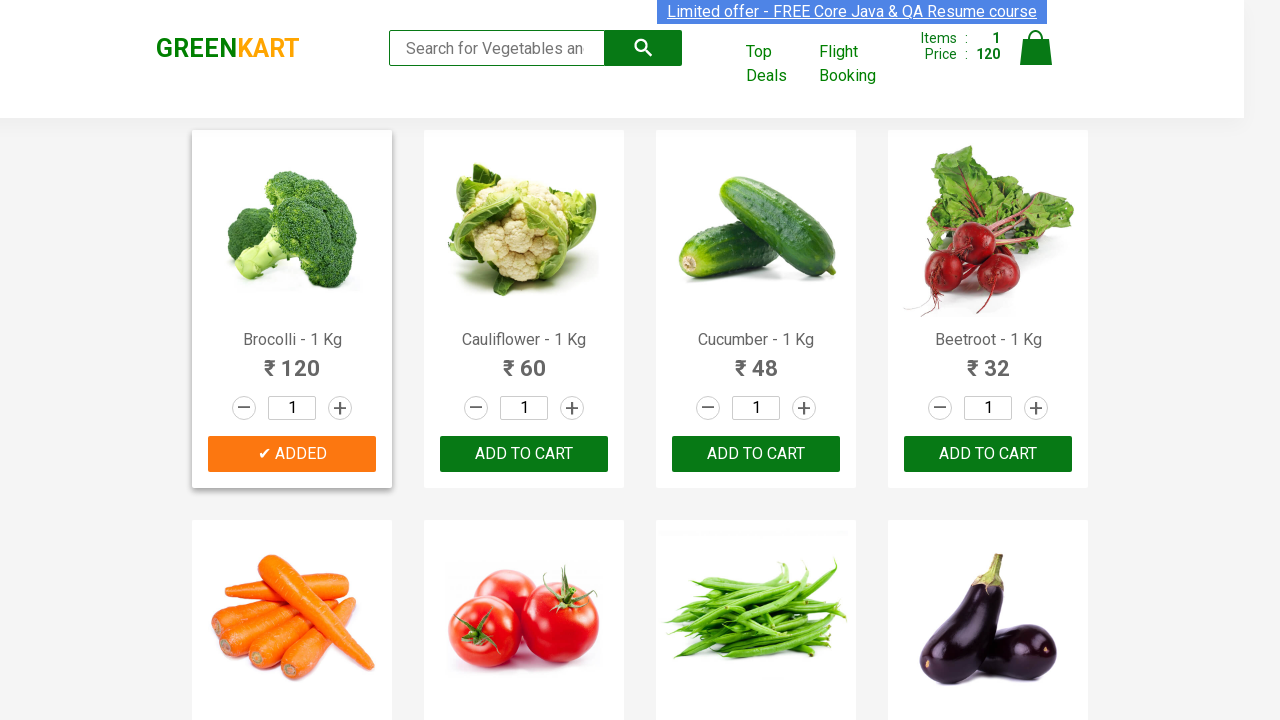

Clicked 'Add to cart' button for Cucumber at (756, 454) on div.product-action > button >> nth=2
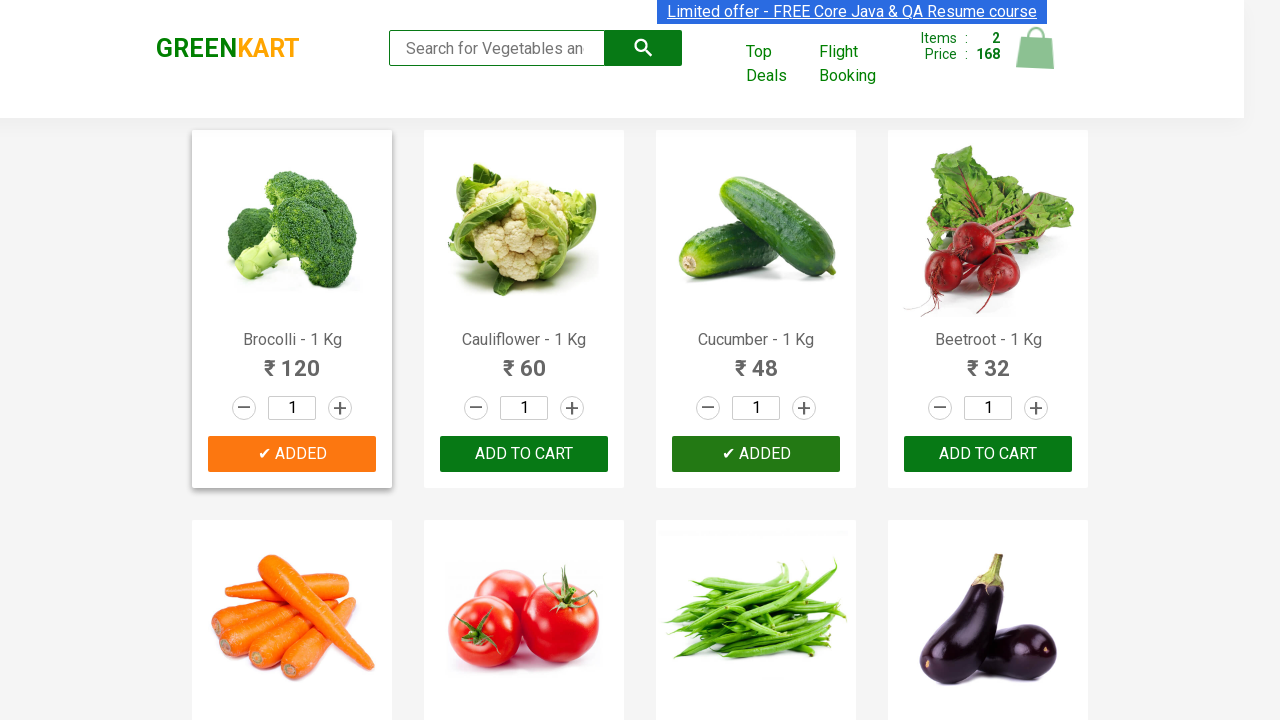

Added Cucumber to cart (2/3 items)
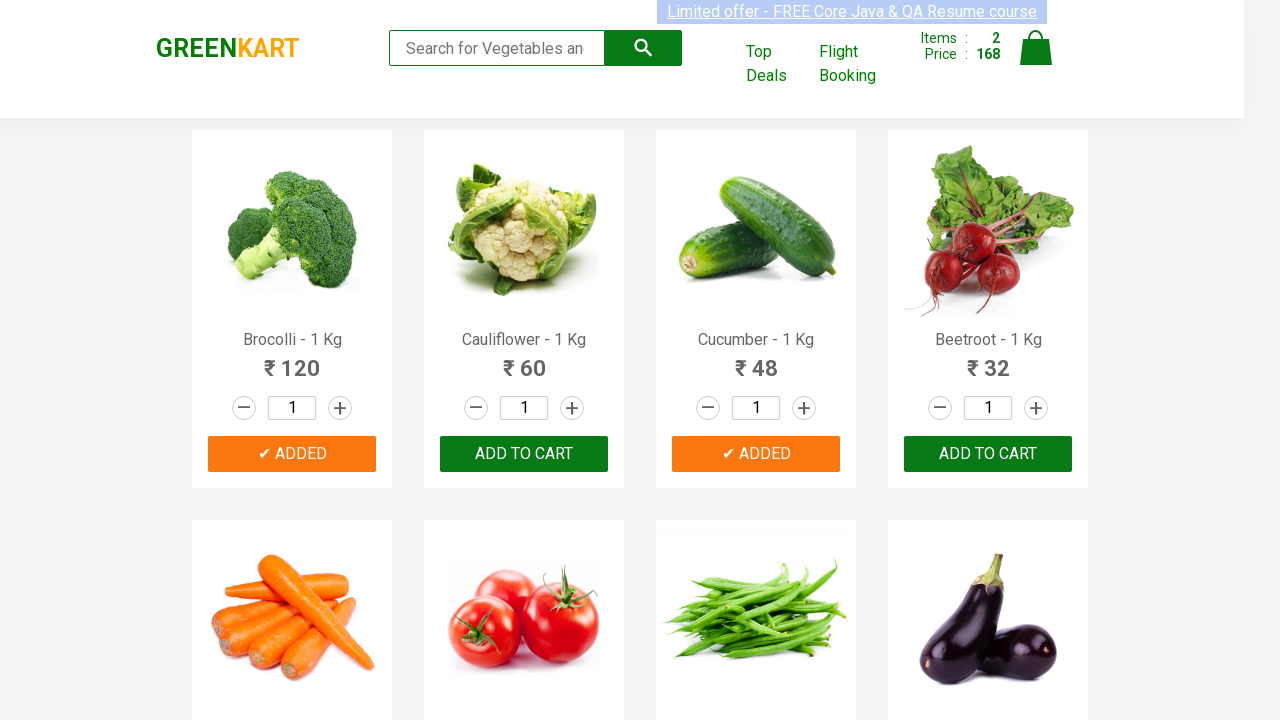

Extracted product name: Beetroot
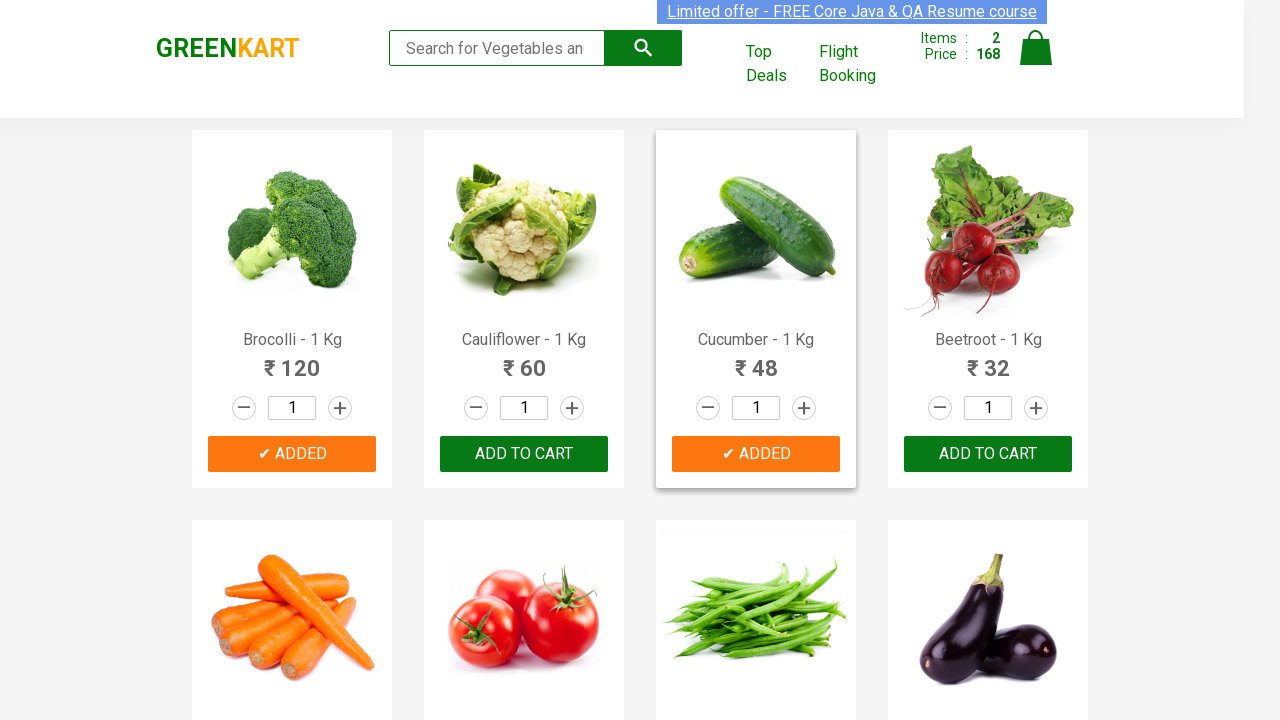

Clicked 'Add to cart' button for Beetroot at (988, 454) on div.product-action > button >> nth=3
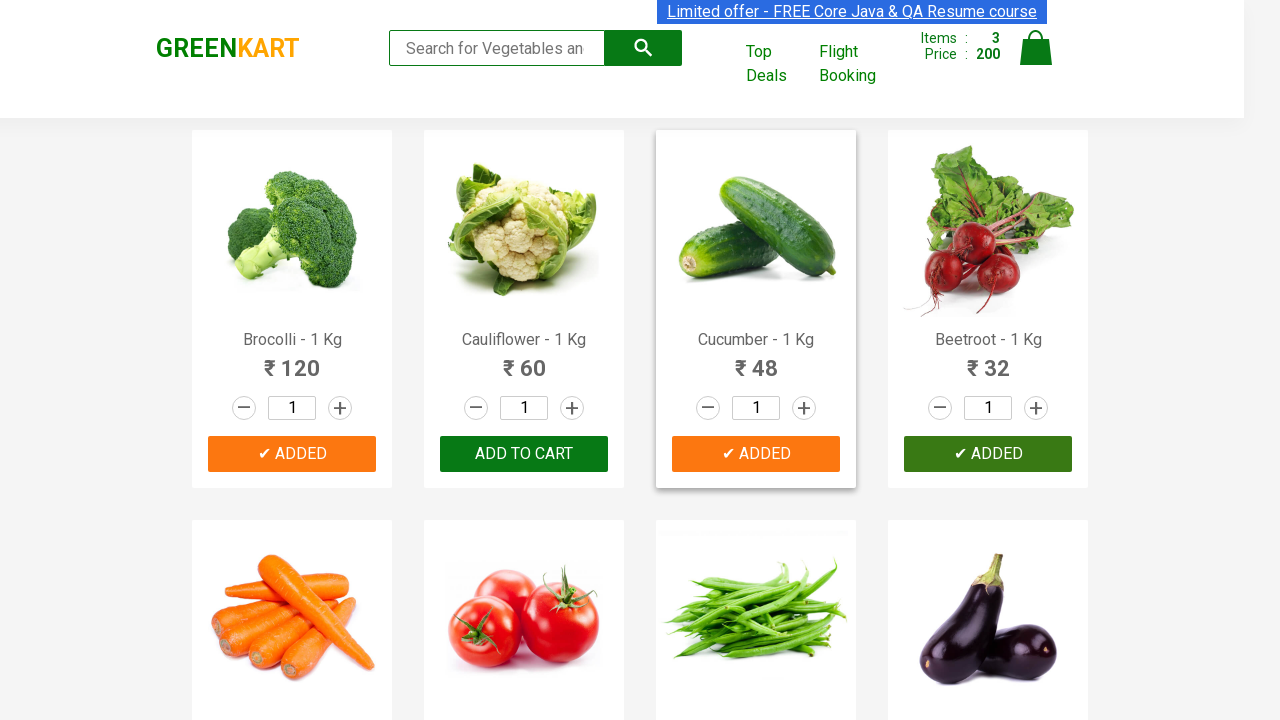

Added Beetroot to cart (3/3 items)
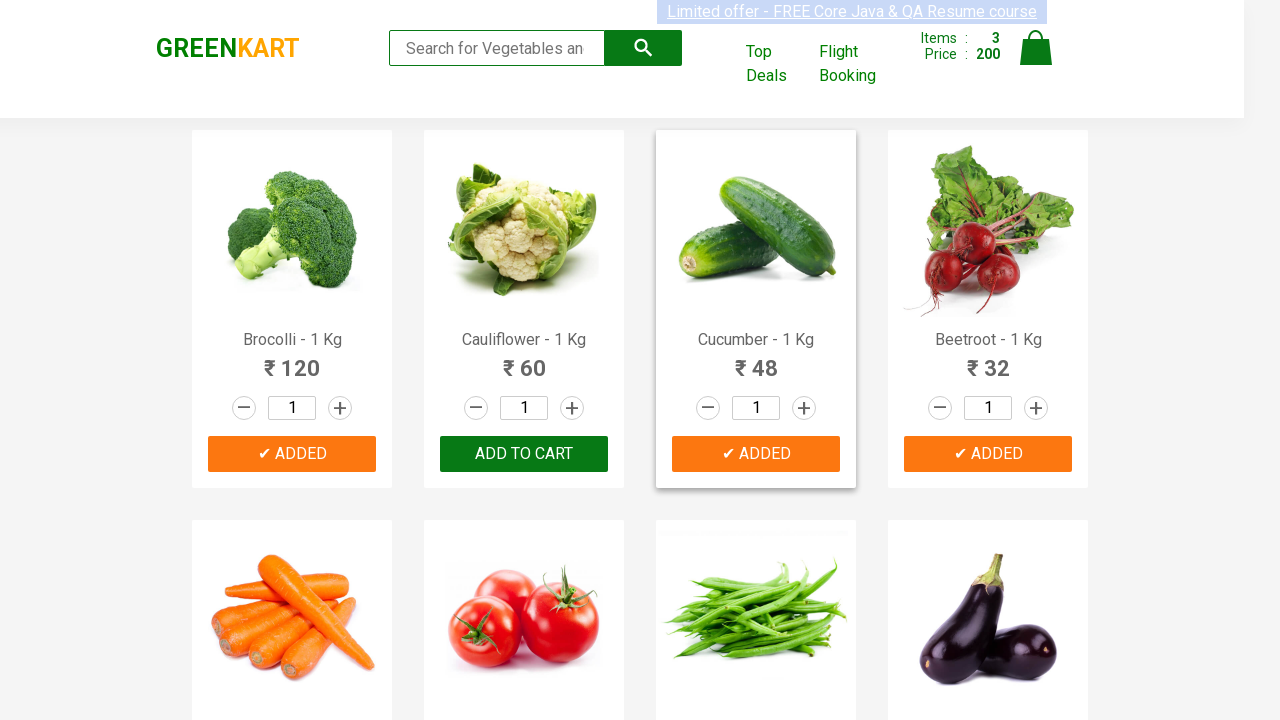

All required items have been added to cart
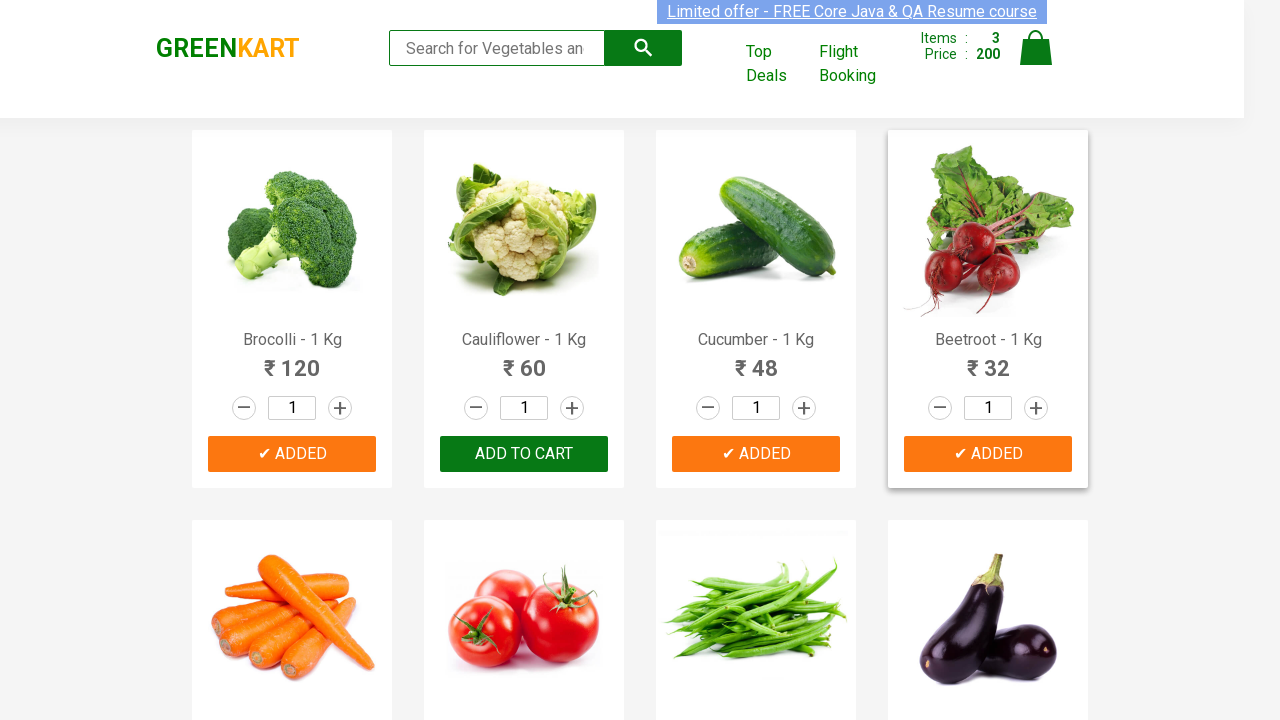

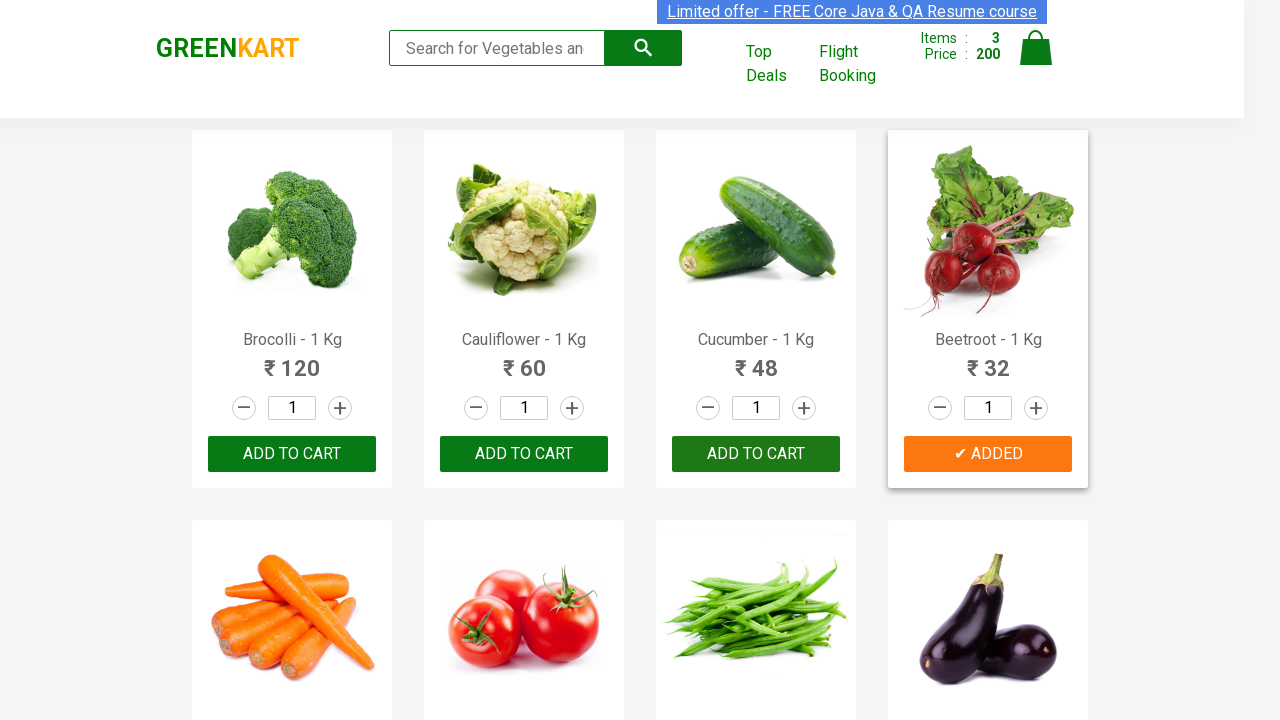